Opens the Currys UK homepage and sets the browser window to fullscreen mode

Starting URL: https://www.currys.co.uk/gbuk/index.html

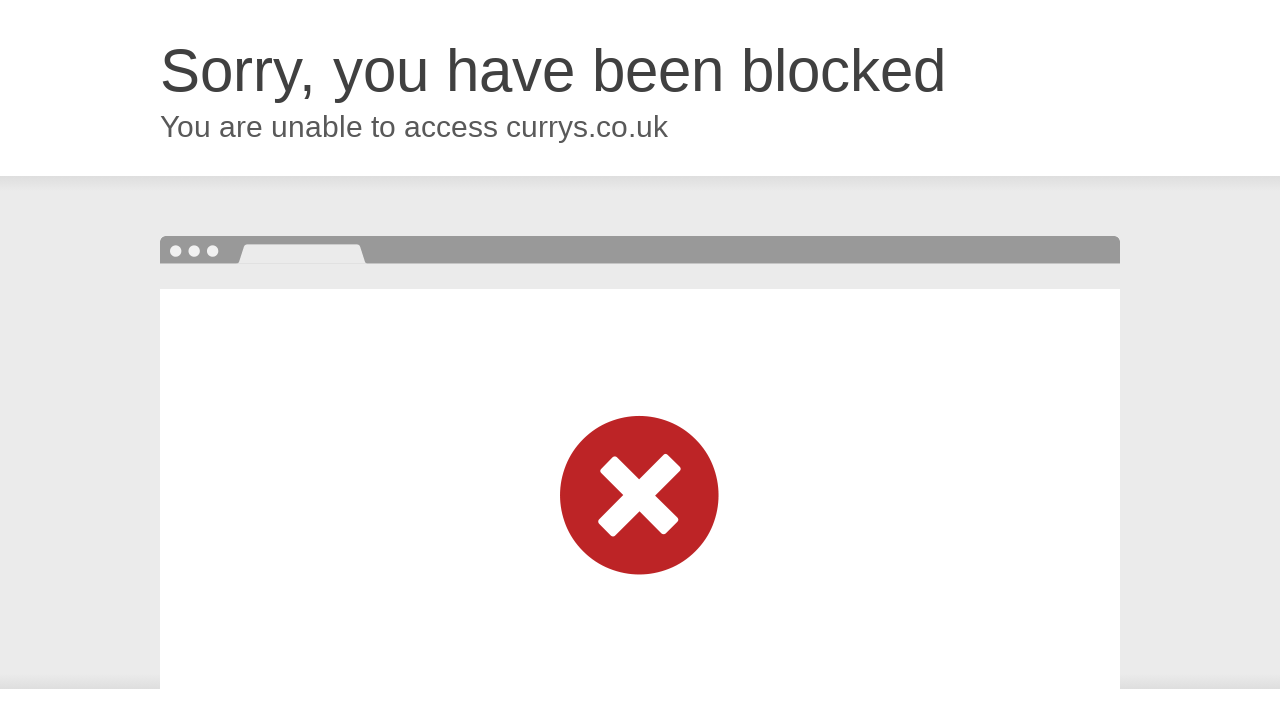

Set browser window to fullscreen mode (1920x1080)
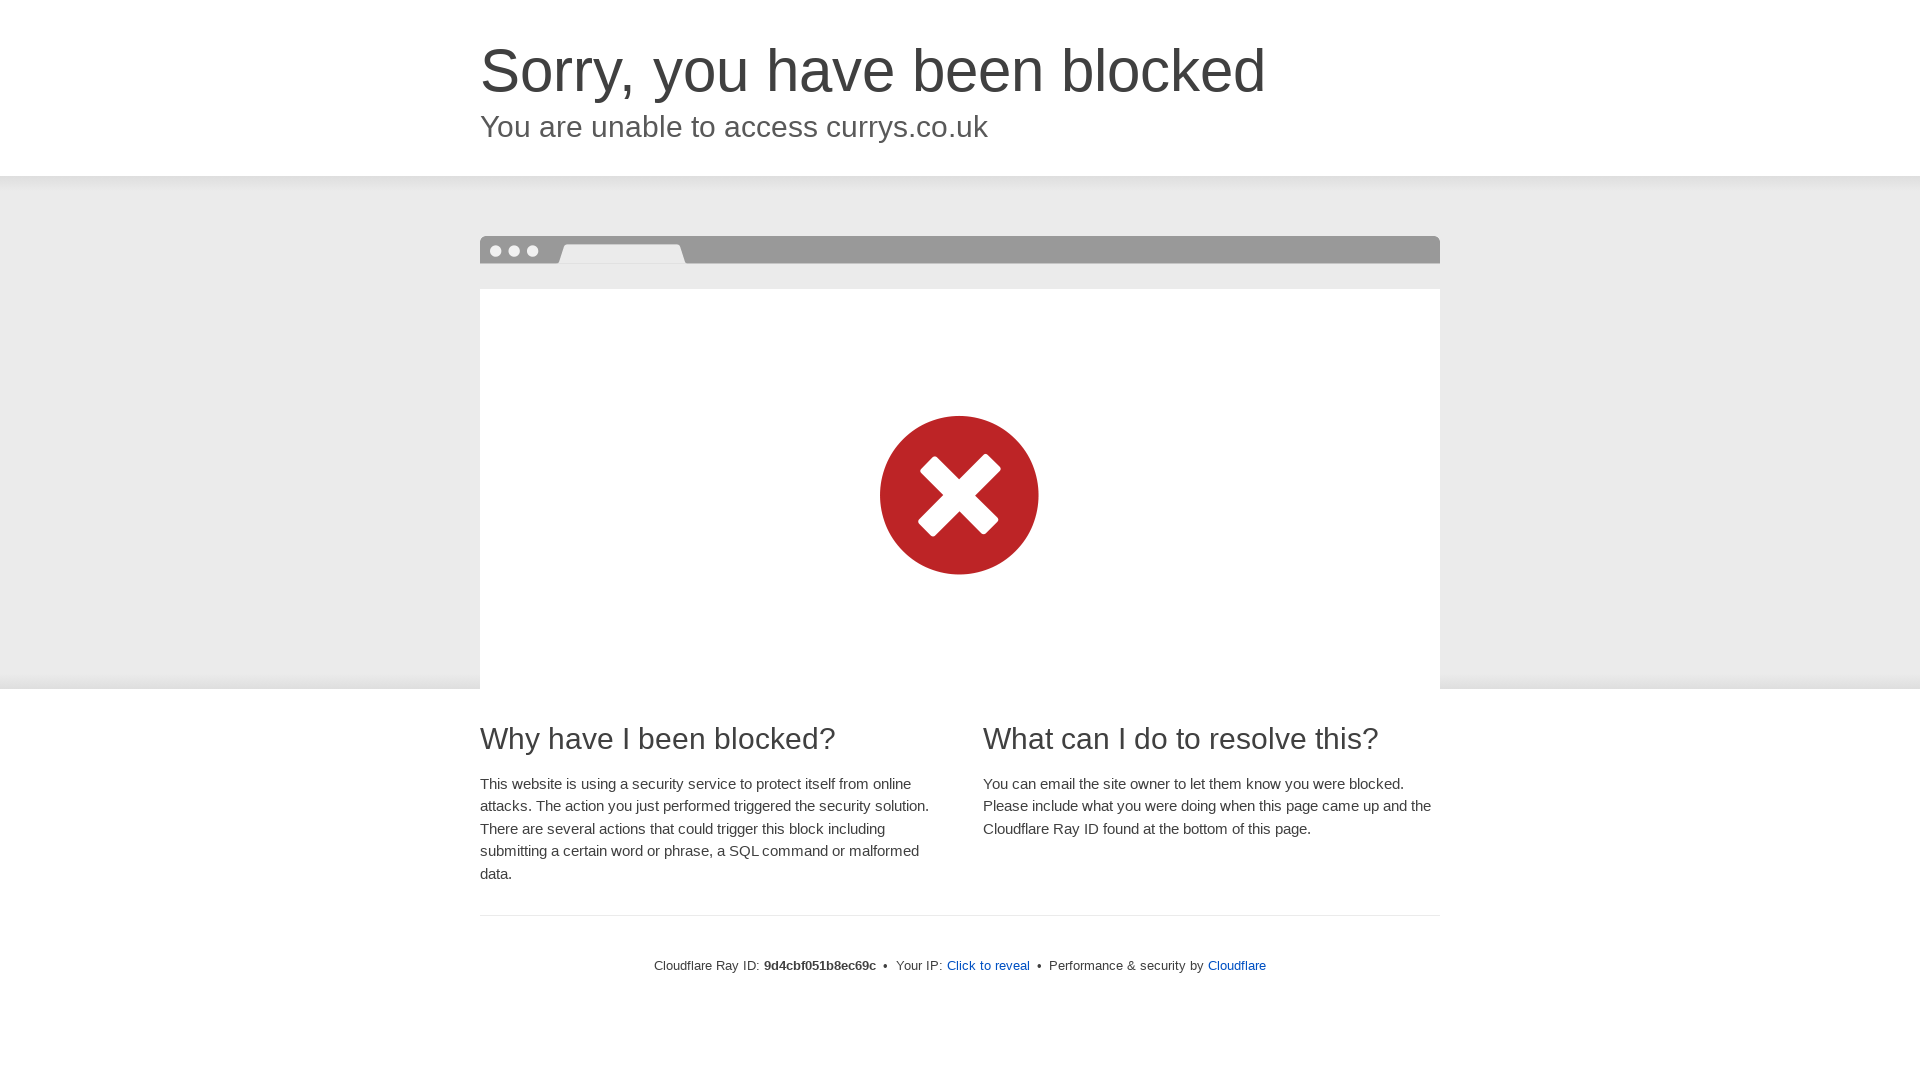

Currys UK homepage fully loaded (DOM content loaded)
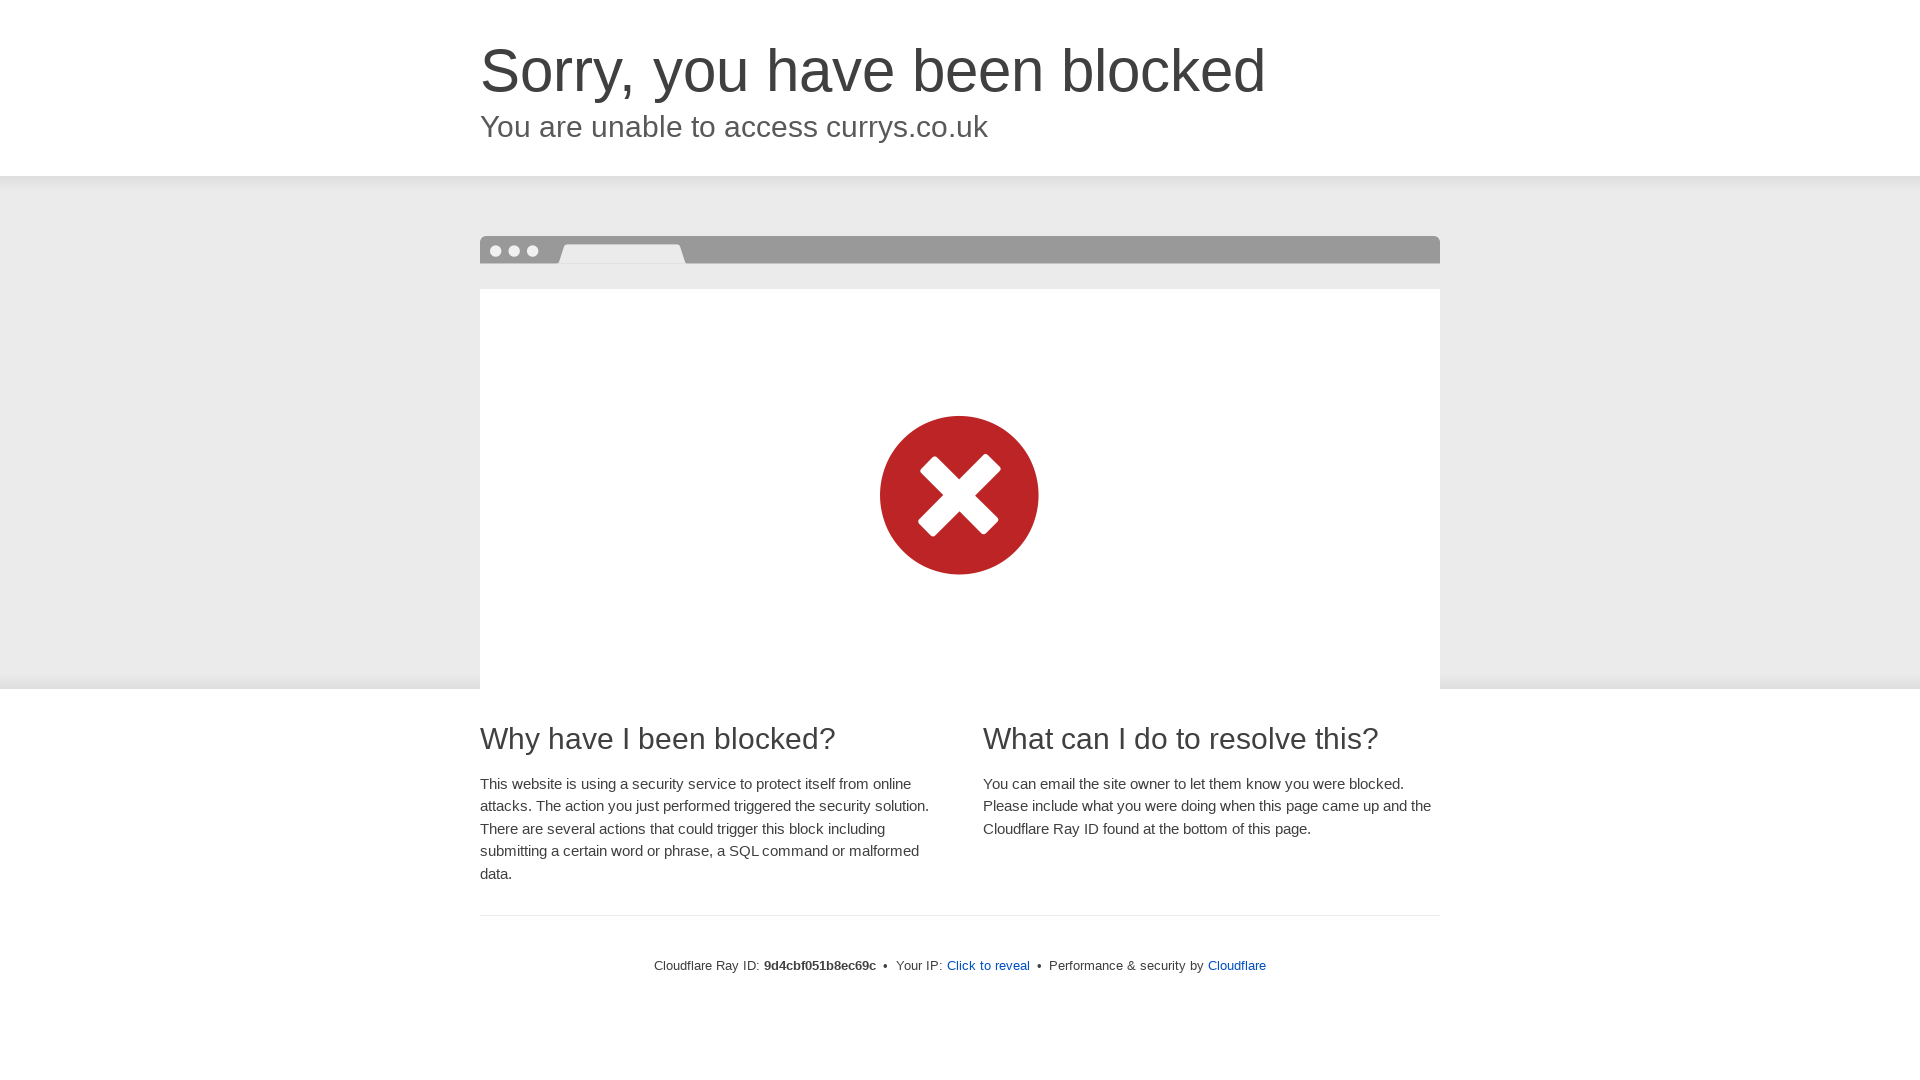

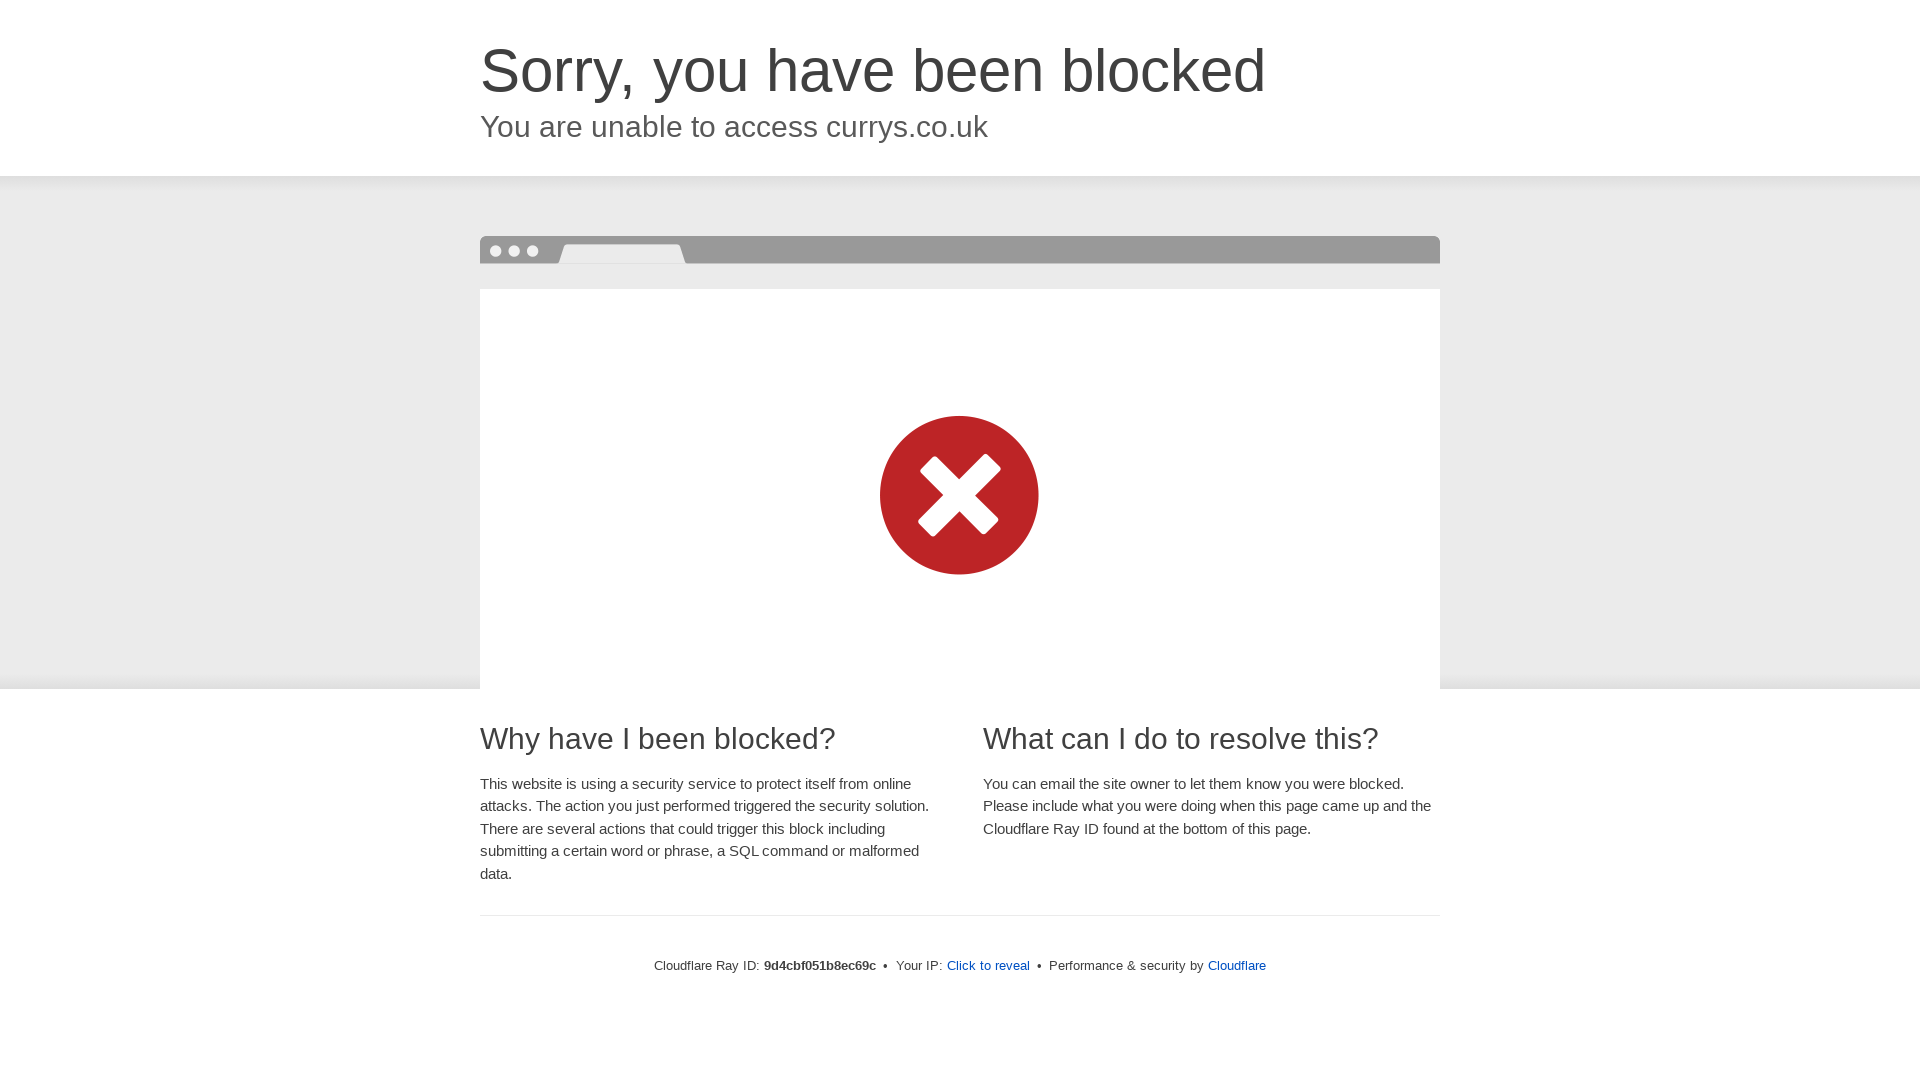